Tests JavaScript alert box interaction by clicking a button and automatically accepting the alert dialog

Starting URL: https://www.lambdatest.com/selenium-playground/javascript-alert-box-demo

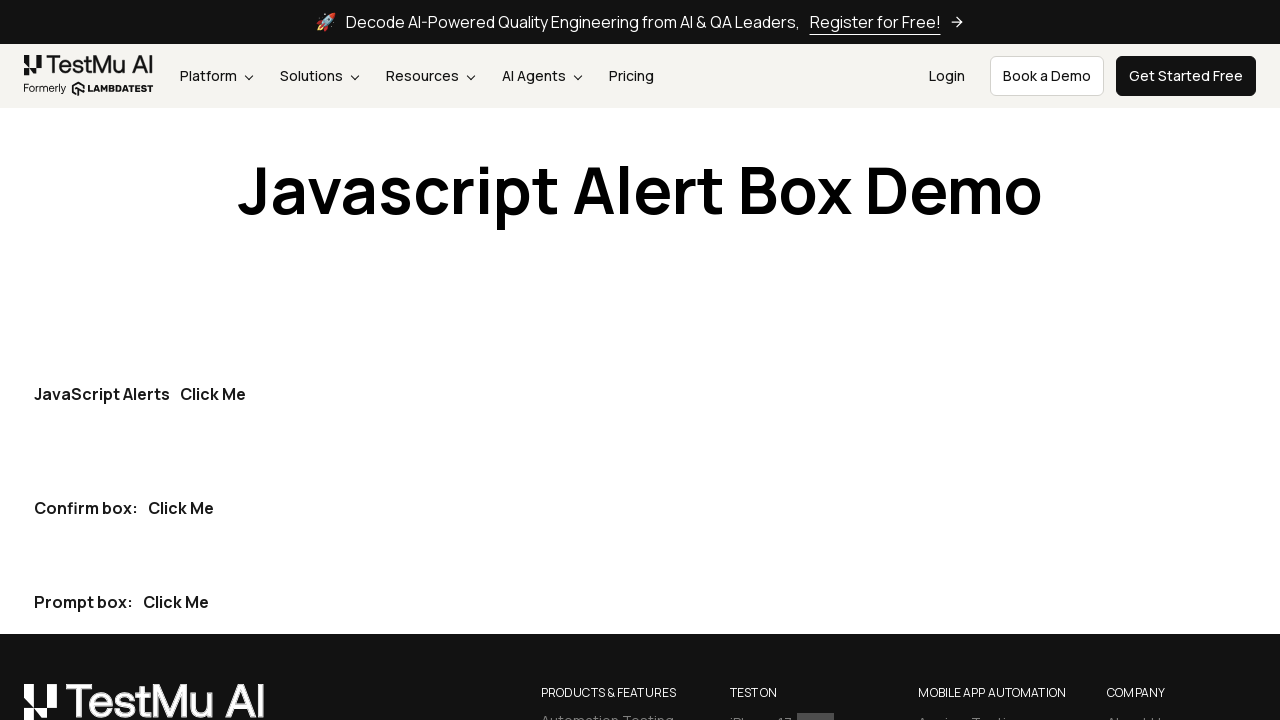

Registered dialog handler to automatically accept alerts
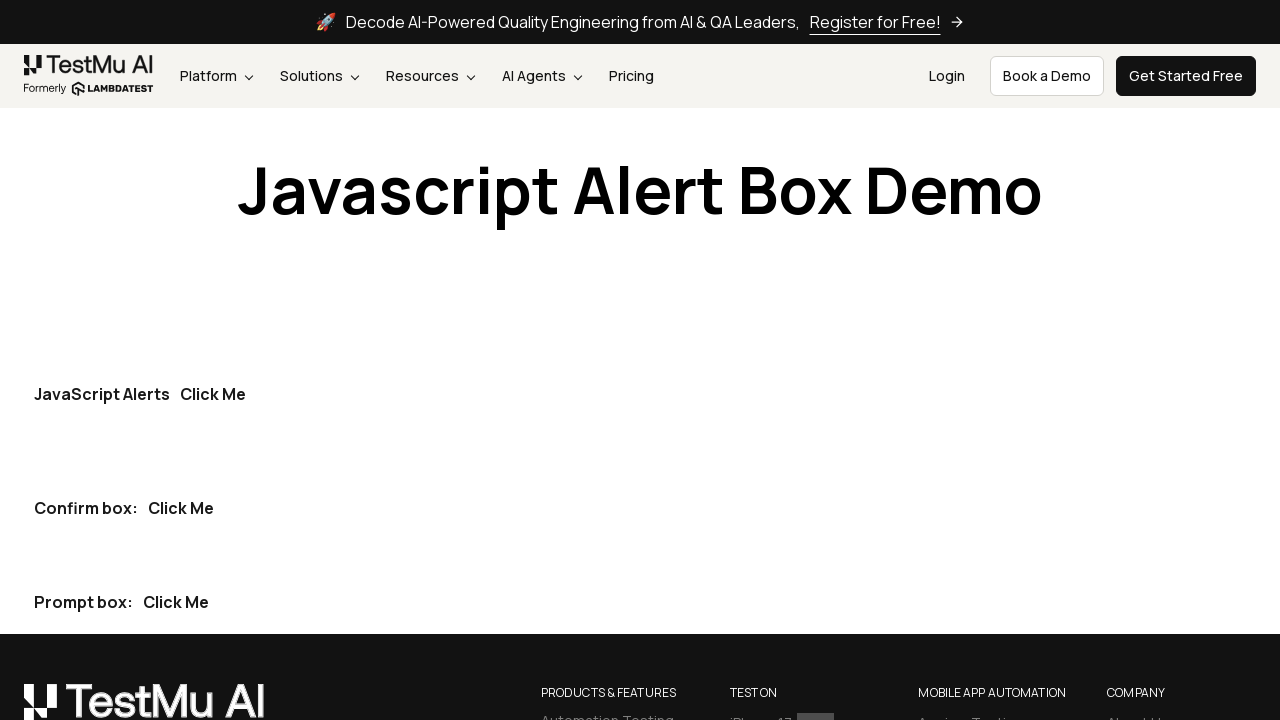

Located the first 'Click Me' button
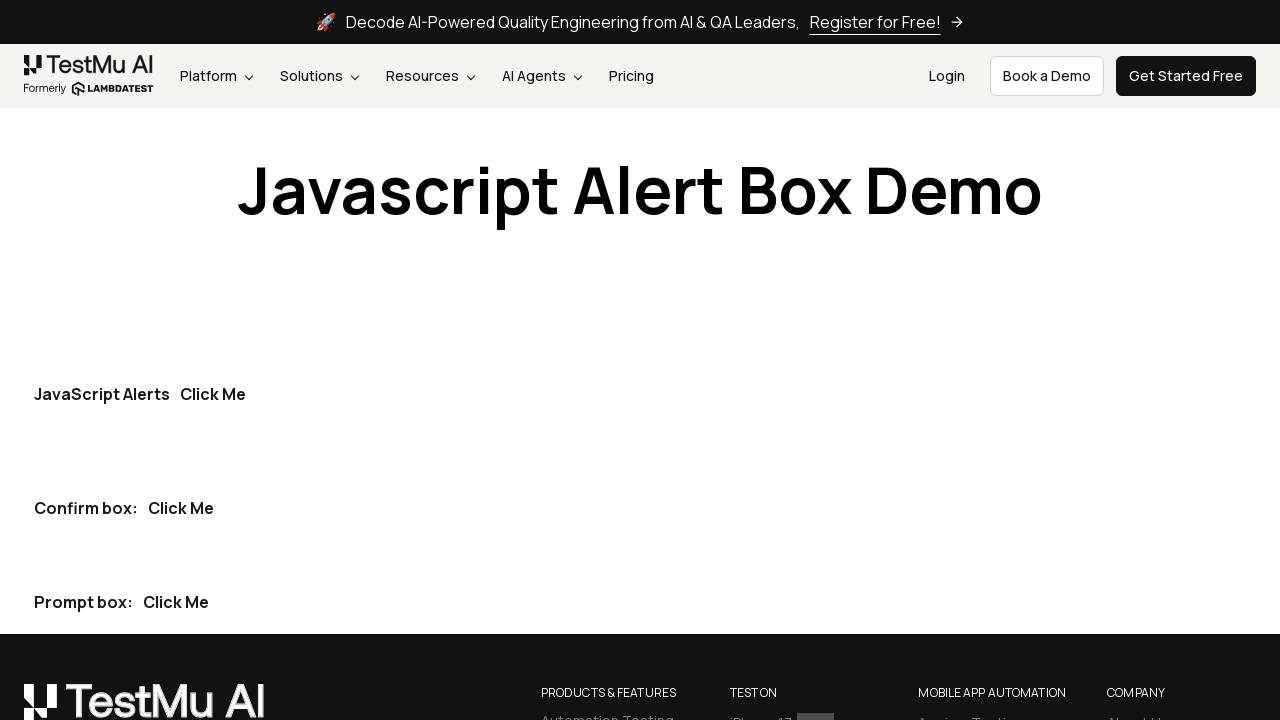

Clicked the 'Click Me' button and alert dialog was automatically accepted at (213, 394) on internal:role=button[name="Click Me"i] >> nth=0
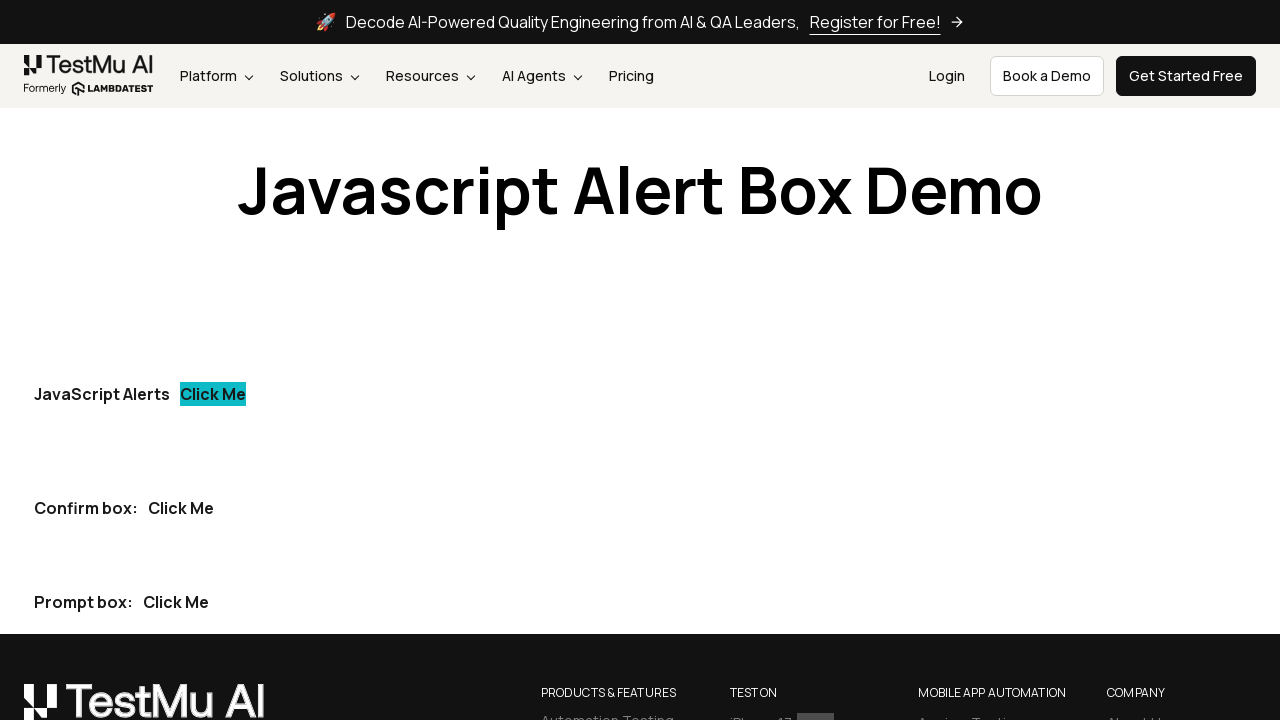

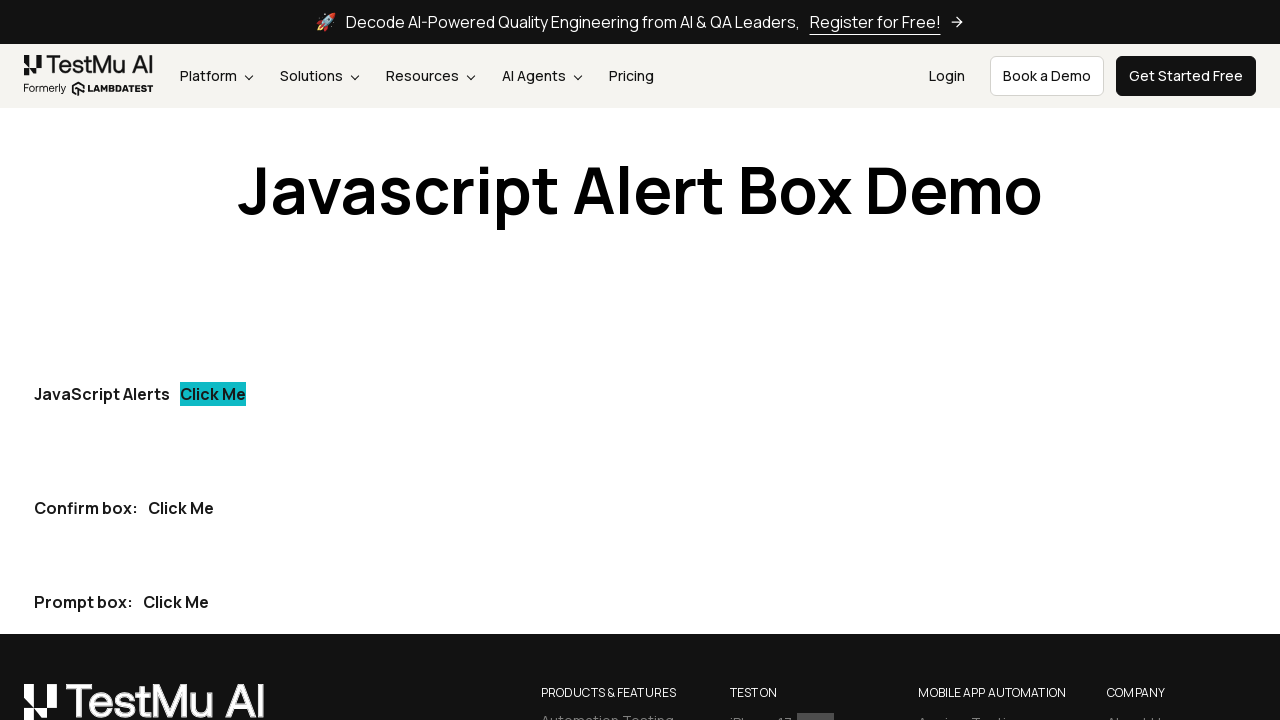